Navigates to the login page and verifies the label texts are "Username" and "Password"

Starting URL: https://the-internet.herokuapp.com/

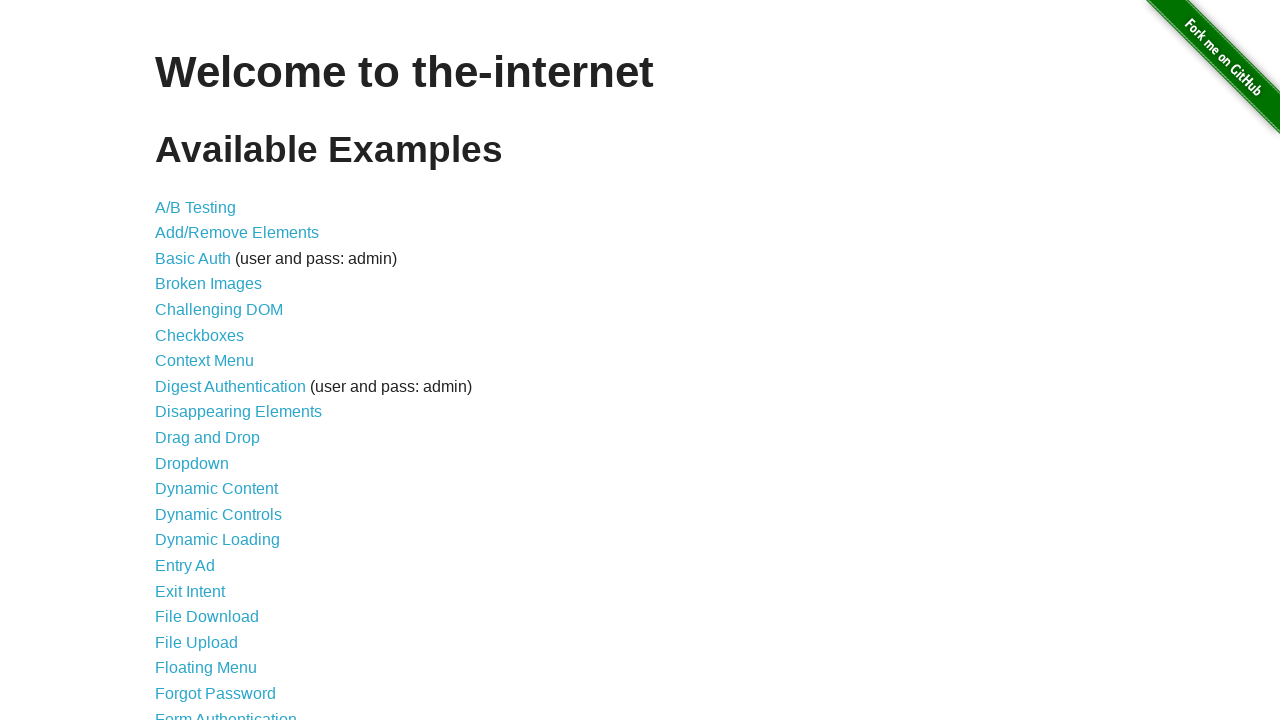

Clicked on Form Authentication link to navigate to login page at (226, 712) on xpath=//a[@href="/login"]
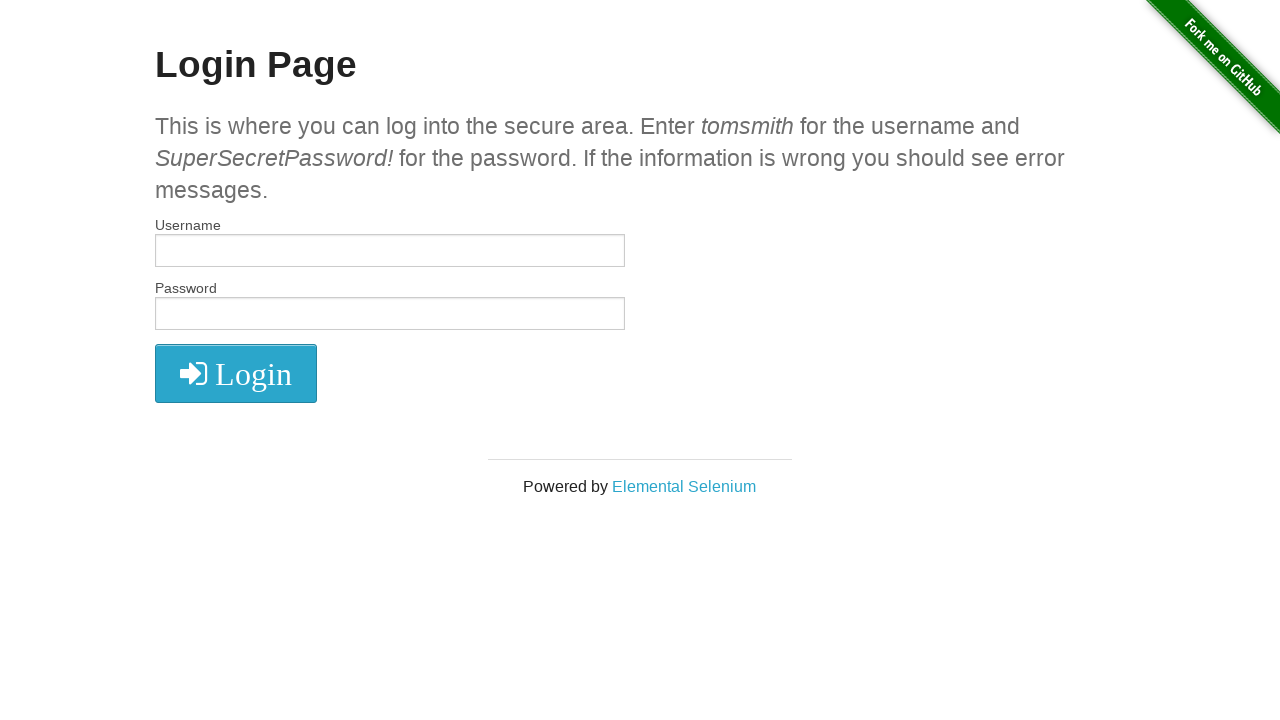

Login page loaded and labels became visible
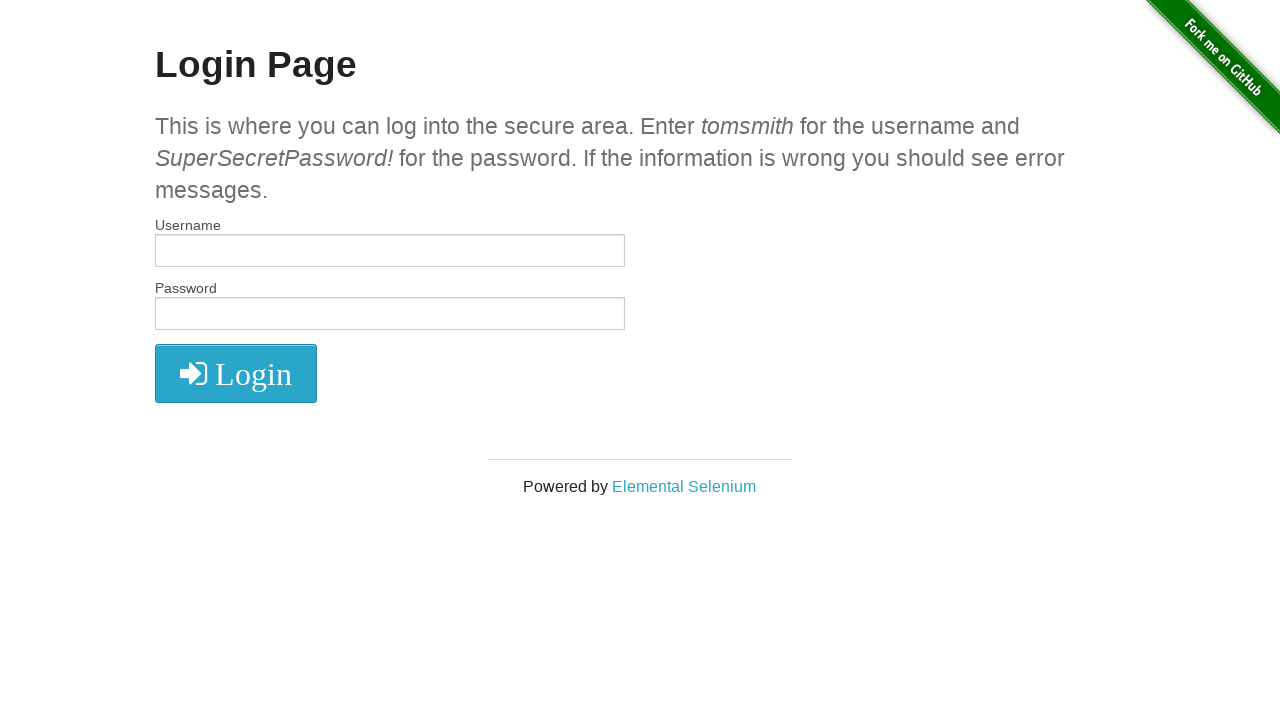

Verified 'Username' label is present and visible
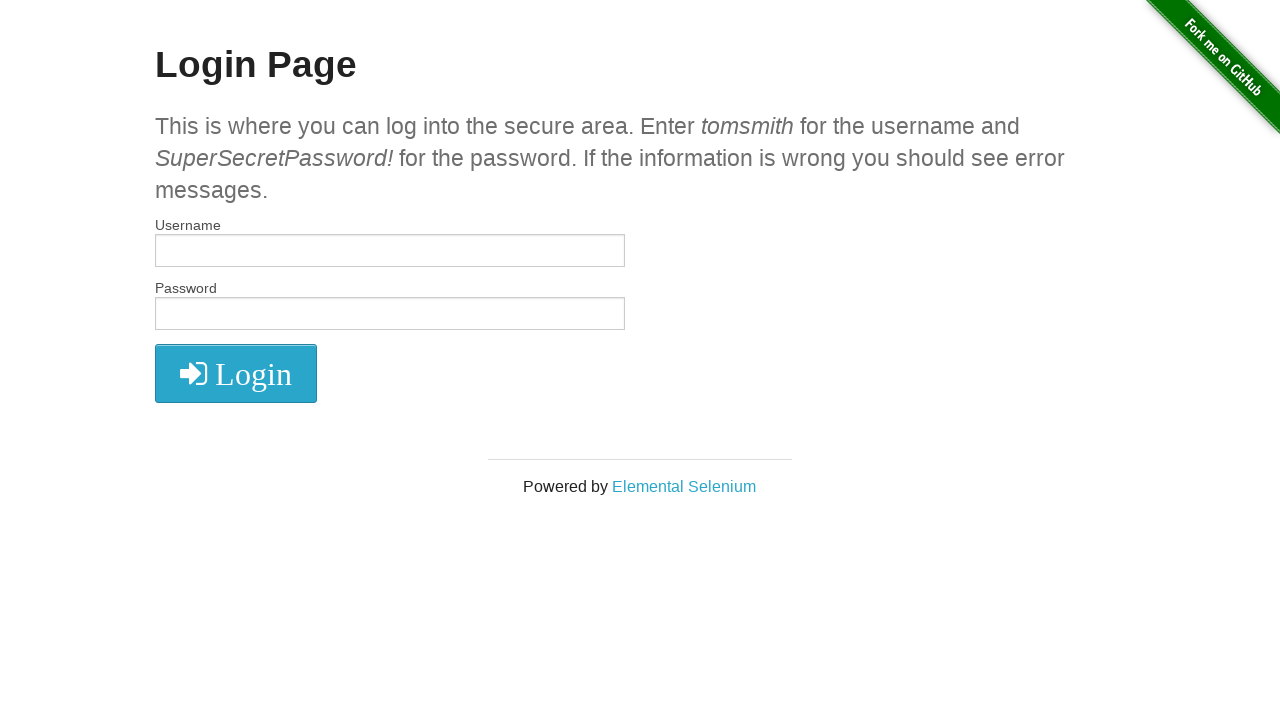

Verified 'Password' label is present and visible
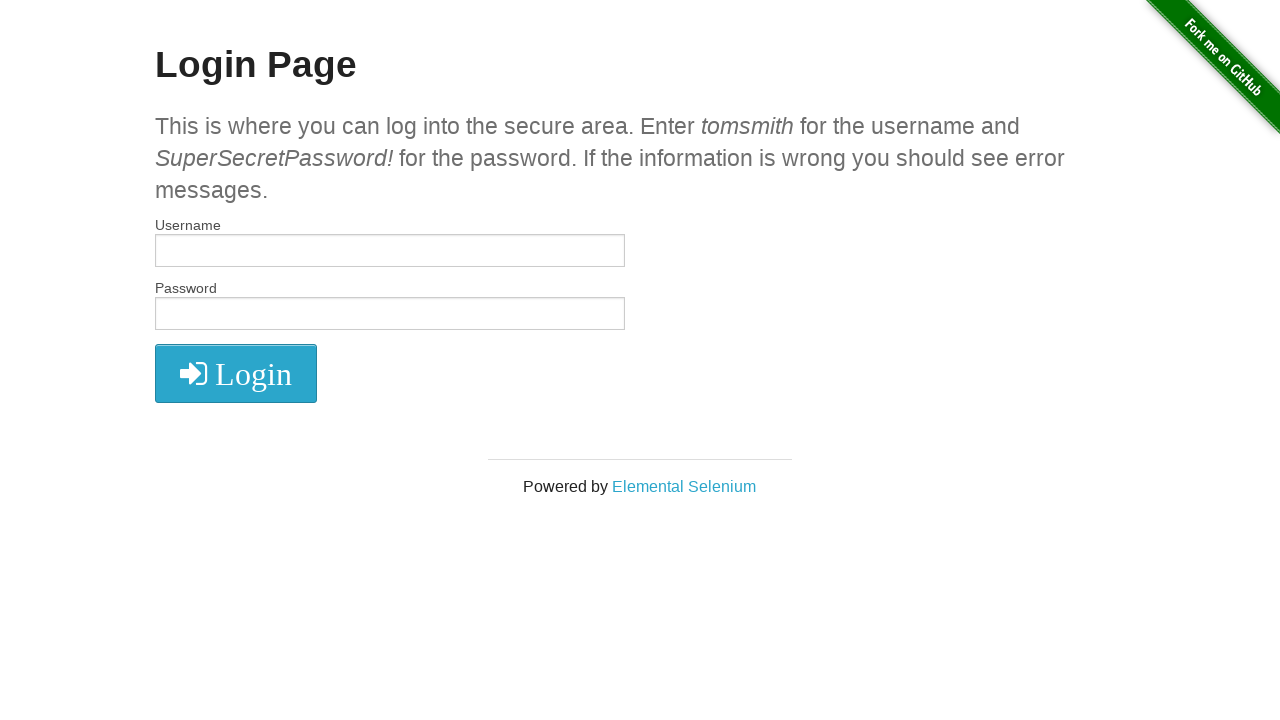

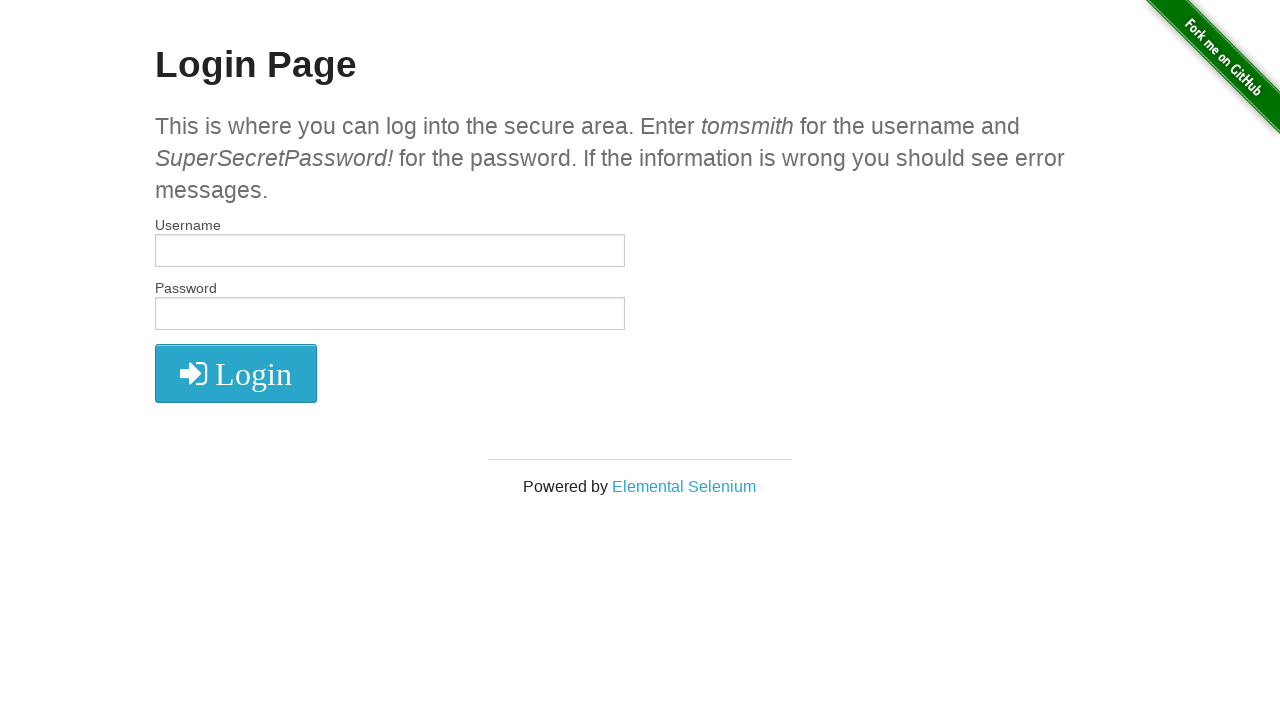